Tests filtering to display only completed todo items

Starting URL: https://demo.playwright.dev/todomvc

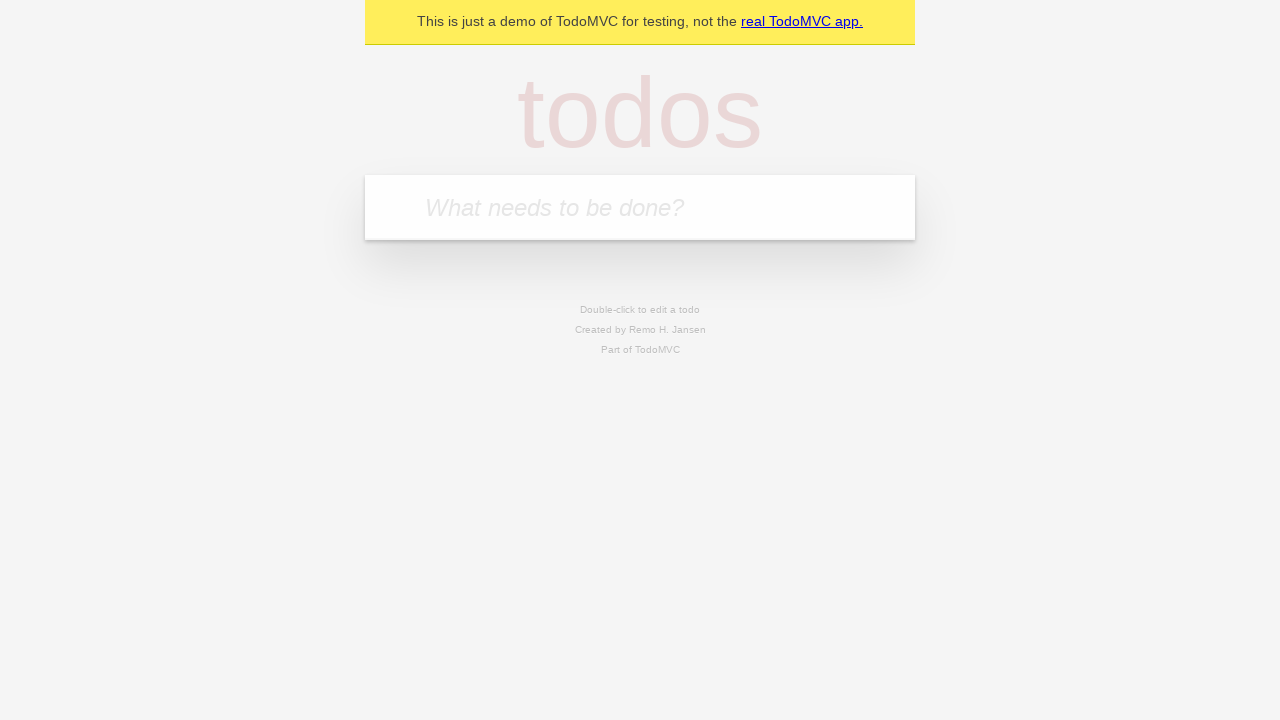

Filled todo input with 'buy some cheese' on internal:attr=[placeholder="What needs to be done?"i]
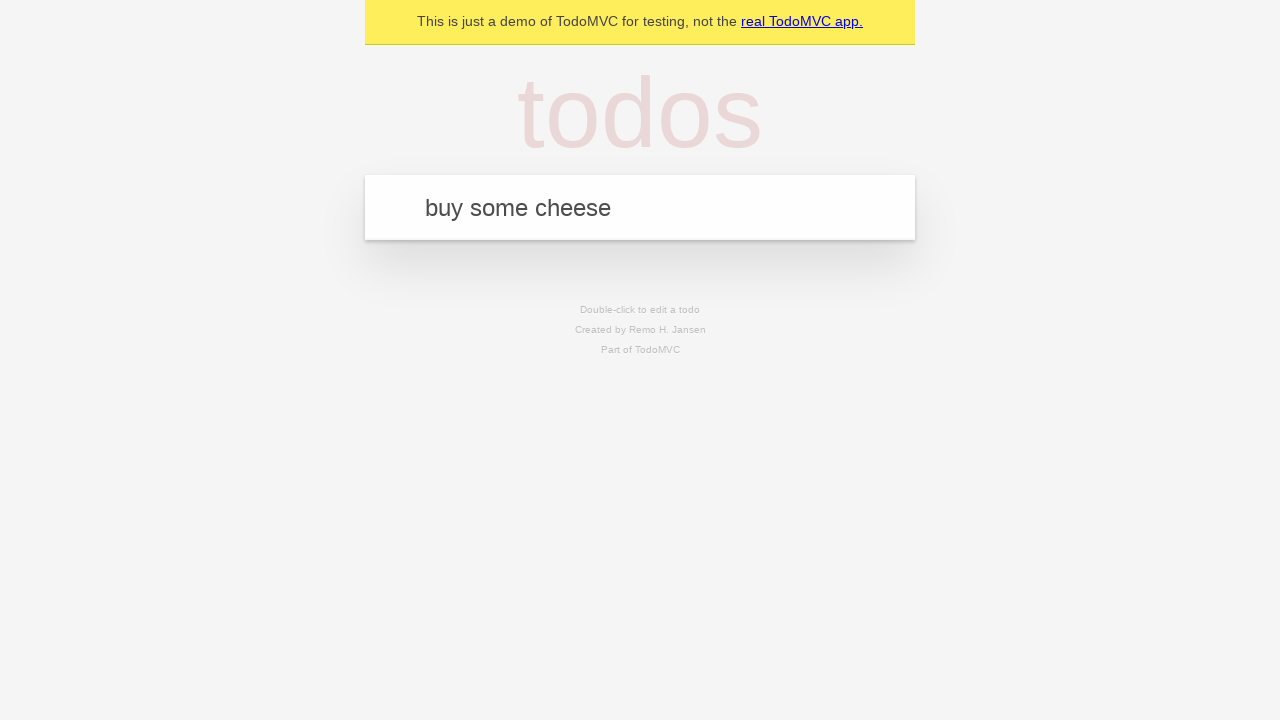

Pressed Enter to add first todo item on internal:attr=[placeholder="What needs to be done?"i]
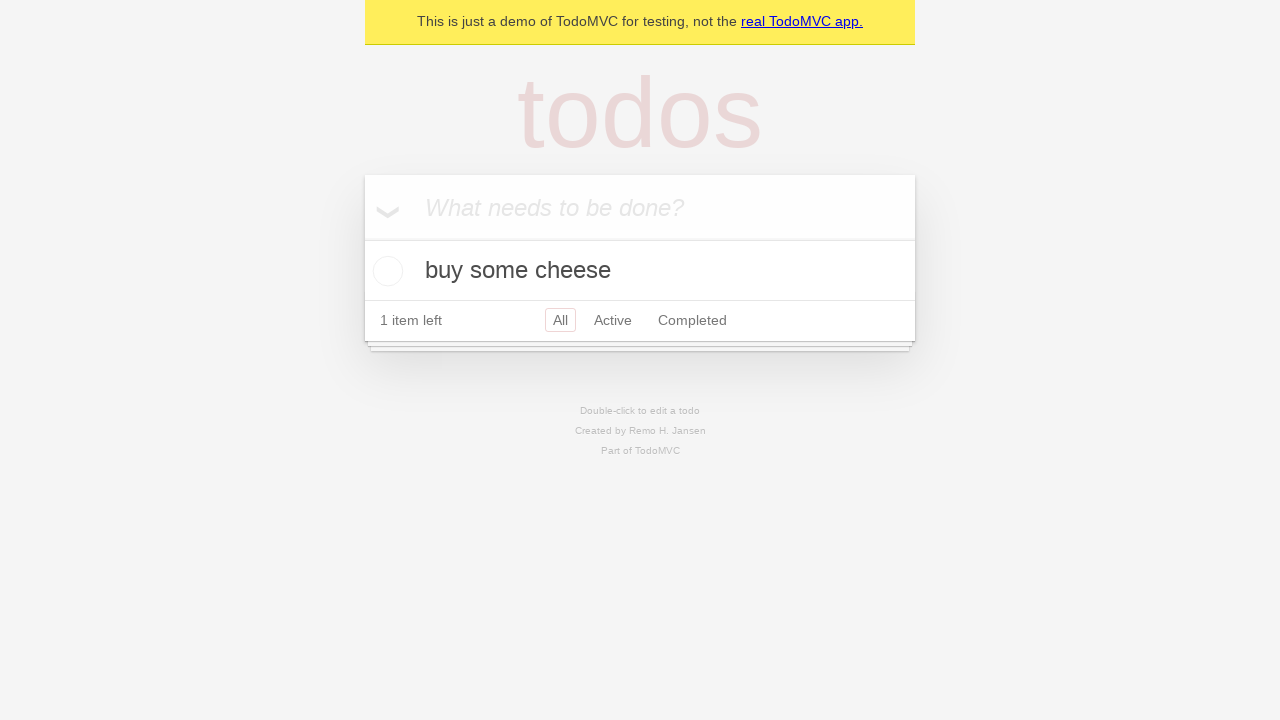

Filled todo input with 'feed the cat' on internal:attr=[placeholder="What needs to be done?"i]
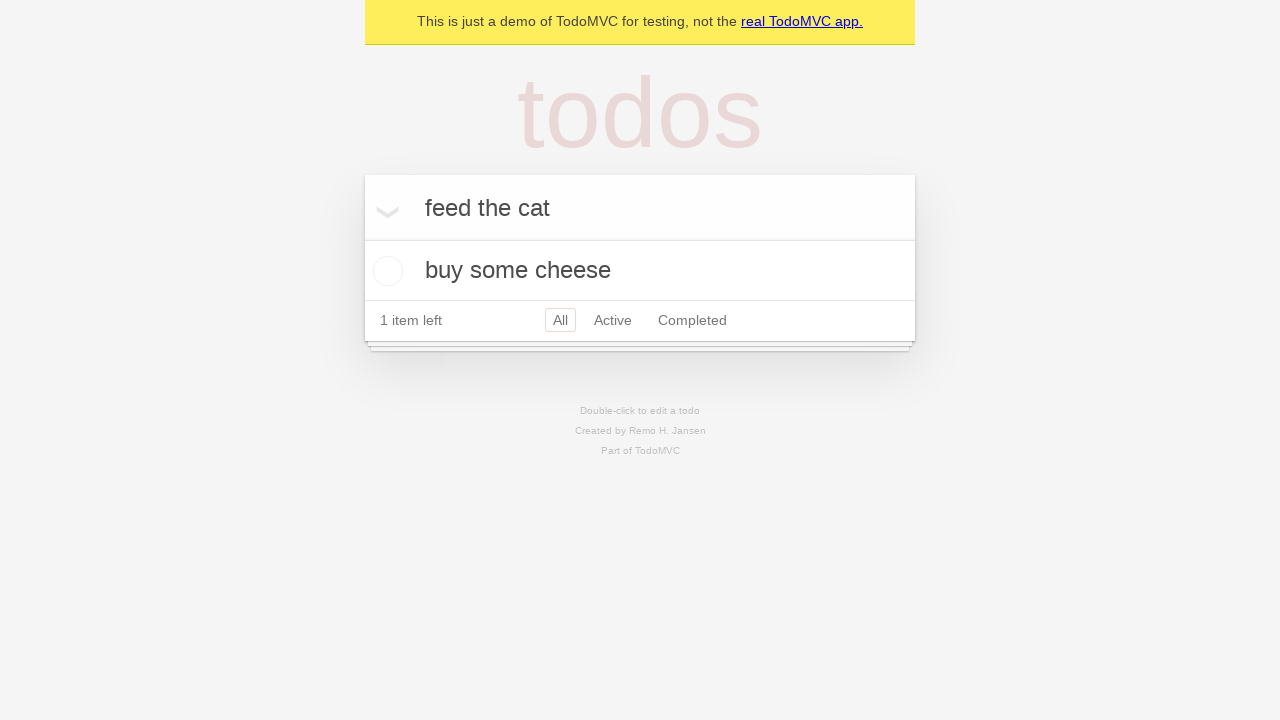

Pressed Enter to add second todo item on internal:attr=[placeholder="What needs to be done?"i]
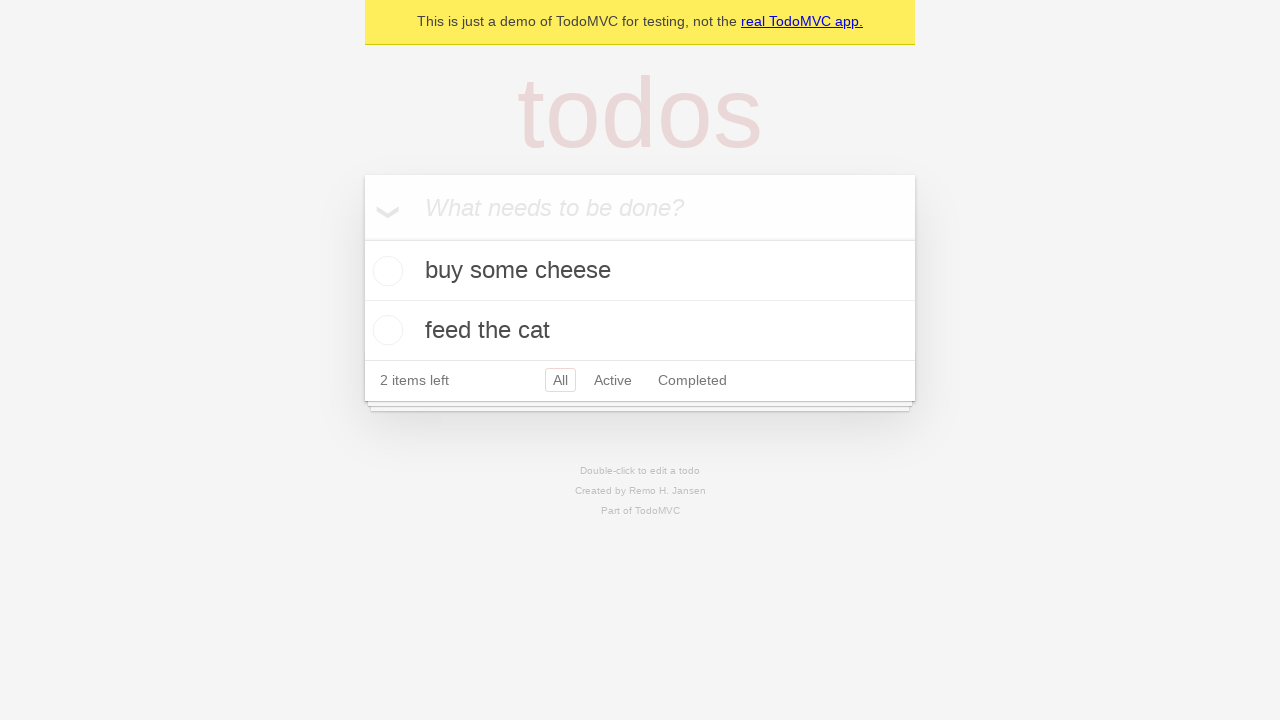

Filled todo input with 'book a doctors appointment' on internal:attr=[placeholder="What needs to be done?"i]
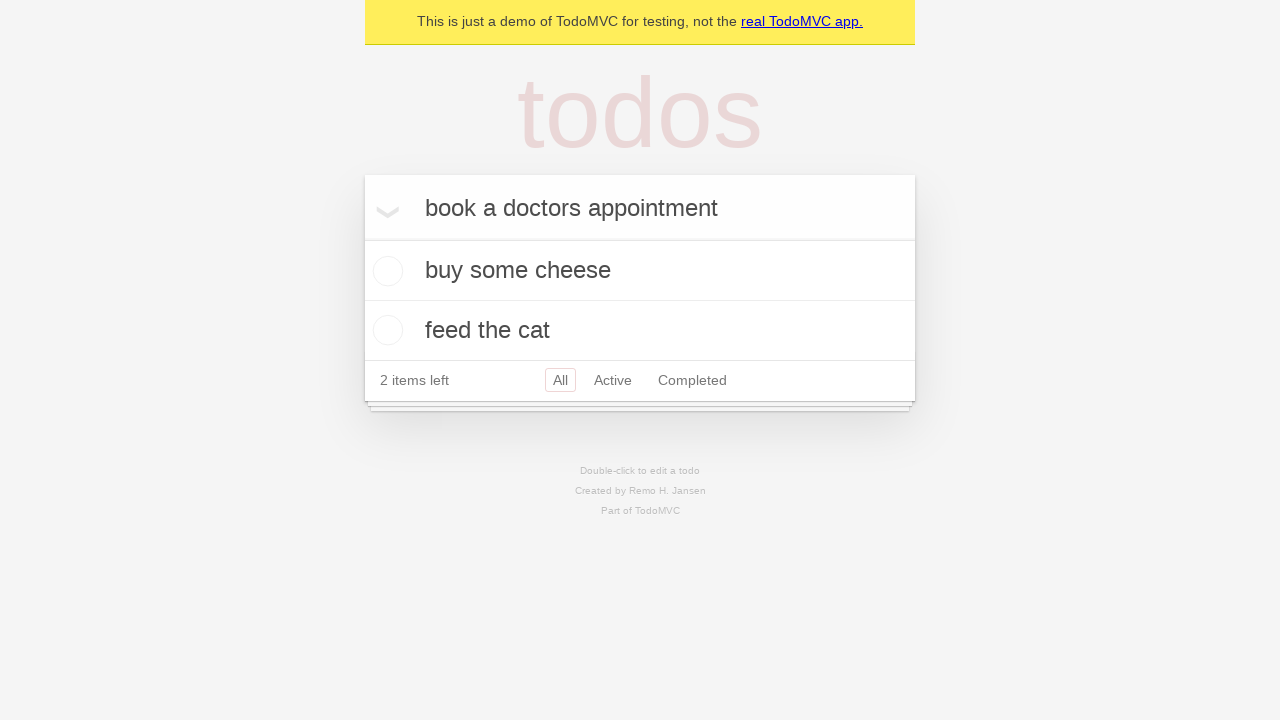

Pressed Enter to add third todo item on internal:attr=[placeholder="What needs to be done?"i]
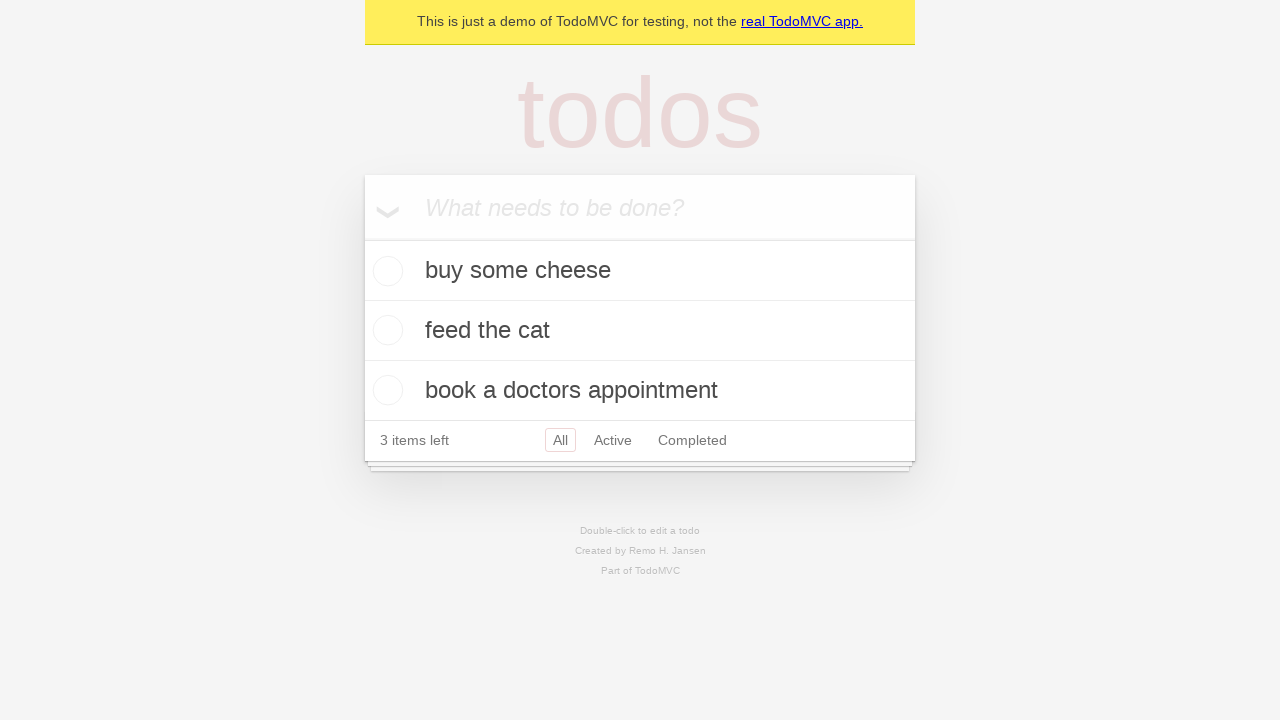

Checked the second todo item to mark it as completed at (385, 330) on internal:testid=[data-testid="todo-item"s] >> nth=1 >> internal:role=checkbox
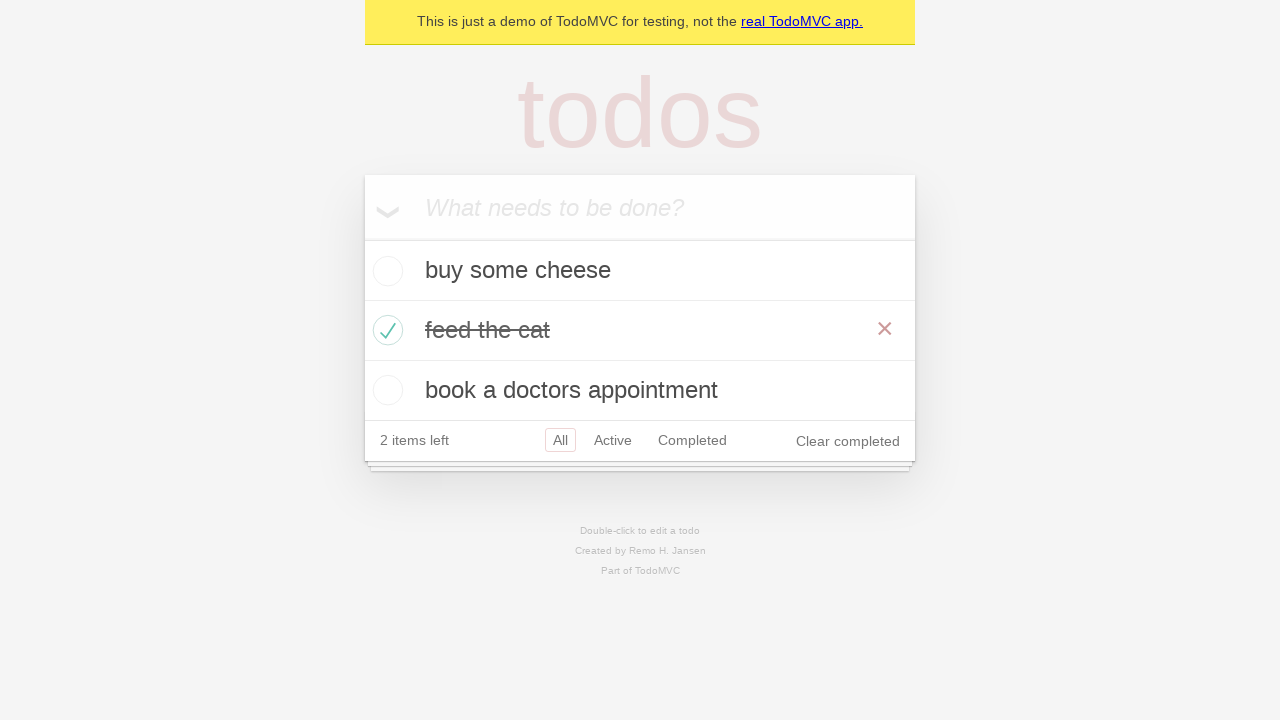

Clicked the Completed filter link to display only completed items at (692, 440) on internal:role=link[name="Completed"i]
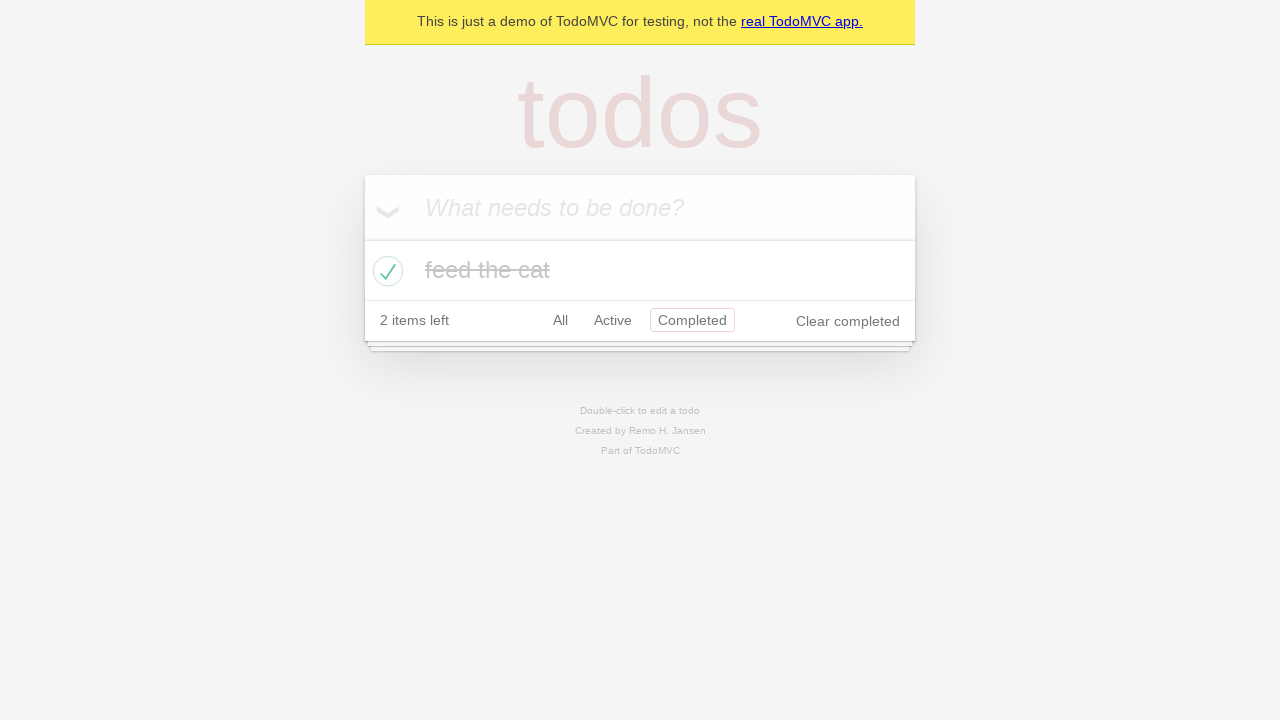

Waited for filtered view to display only 1 completed todo item
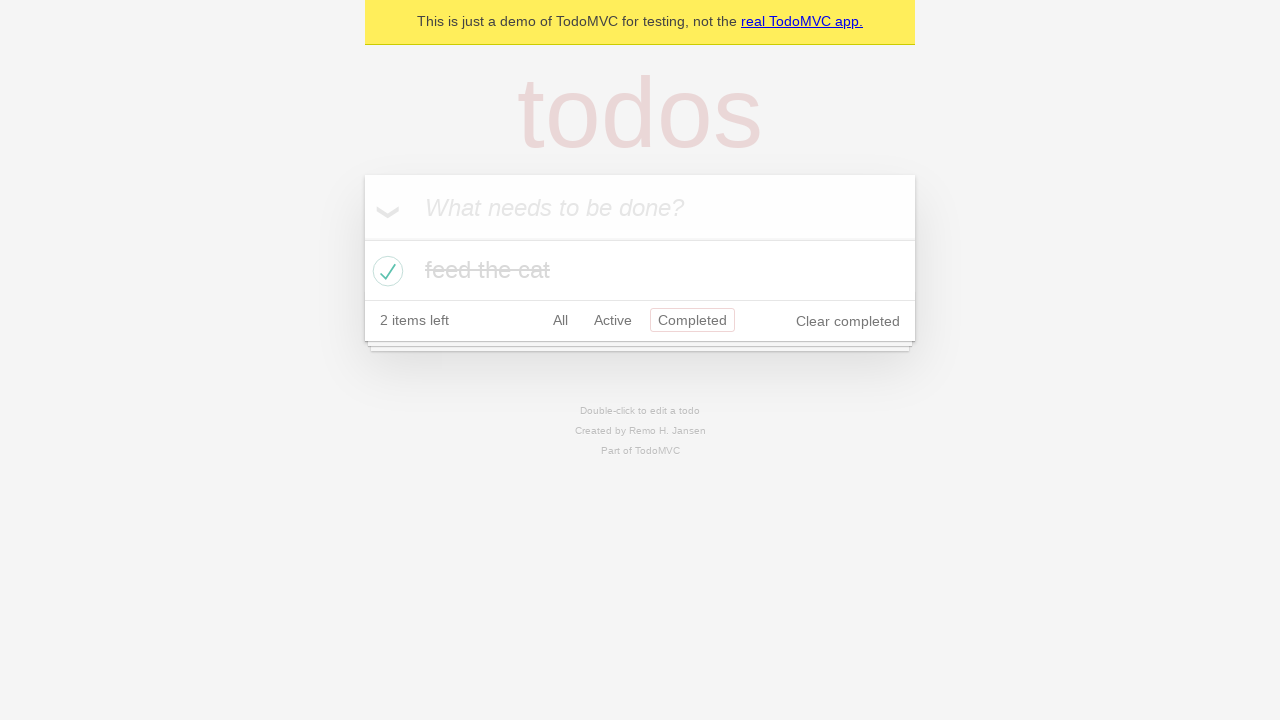

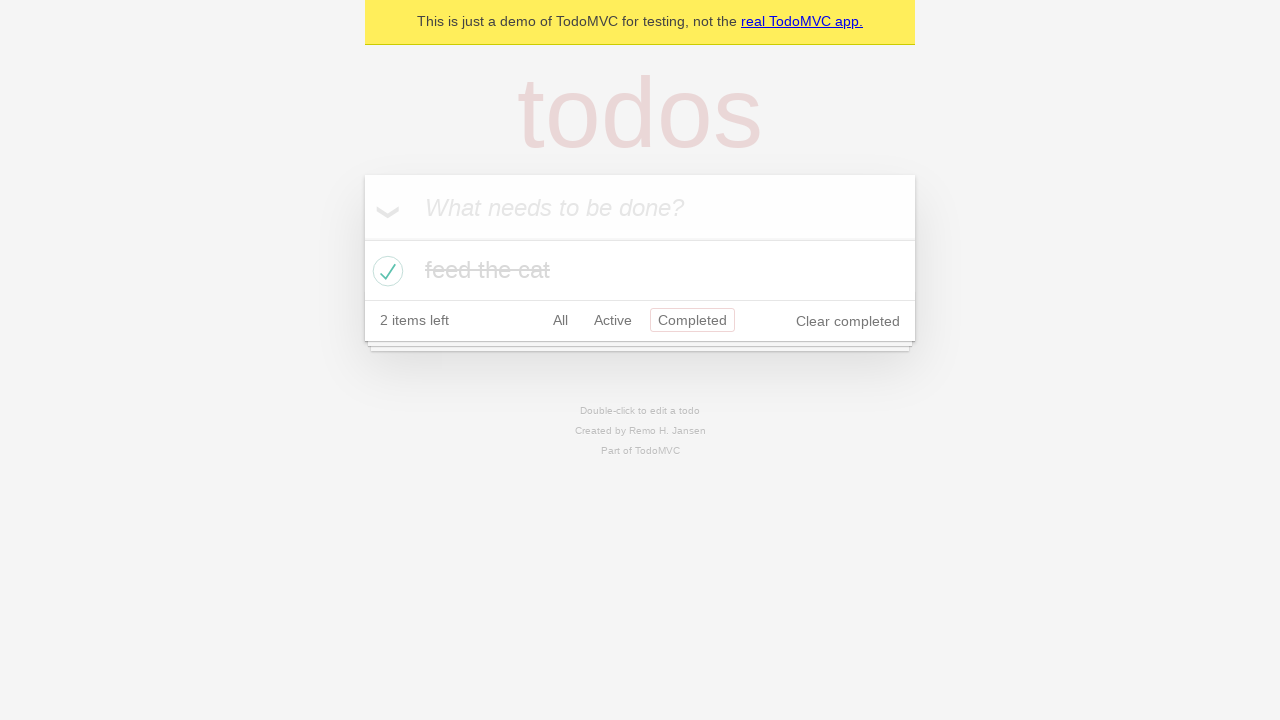